Tests dropdown functionality by selecting options using different methods (by index, value, and visible text) from a currency dropdown

Starting URL: https://rahulshettyacademy.com/dropdownsPractise/

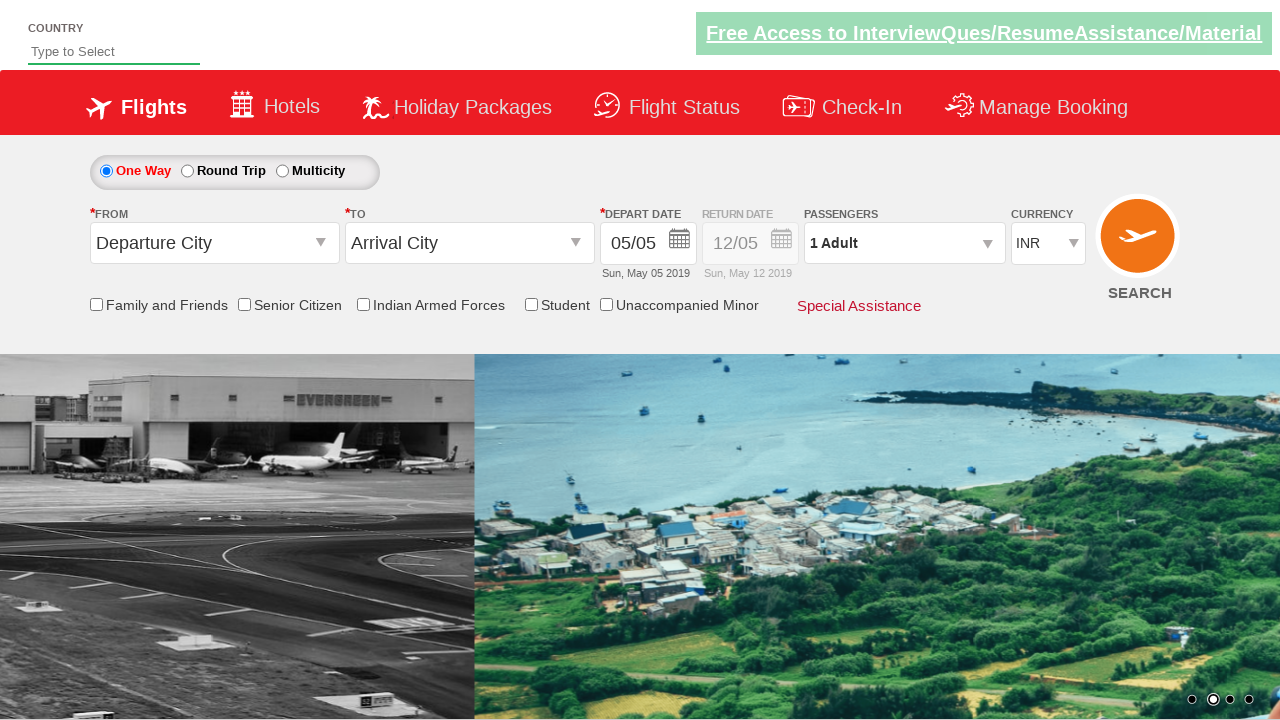

Currency dropdown selector became visible
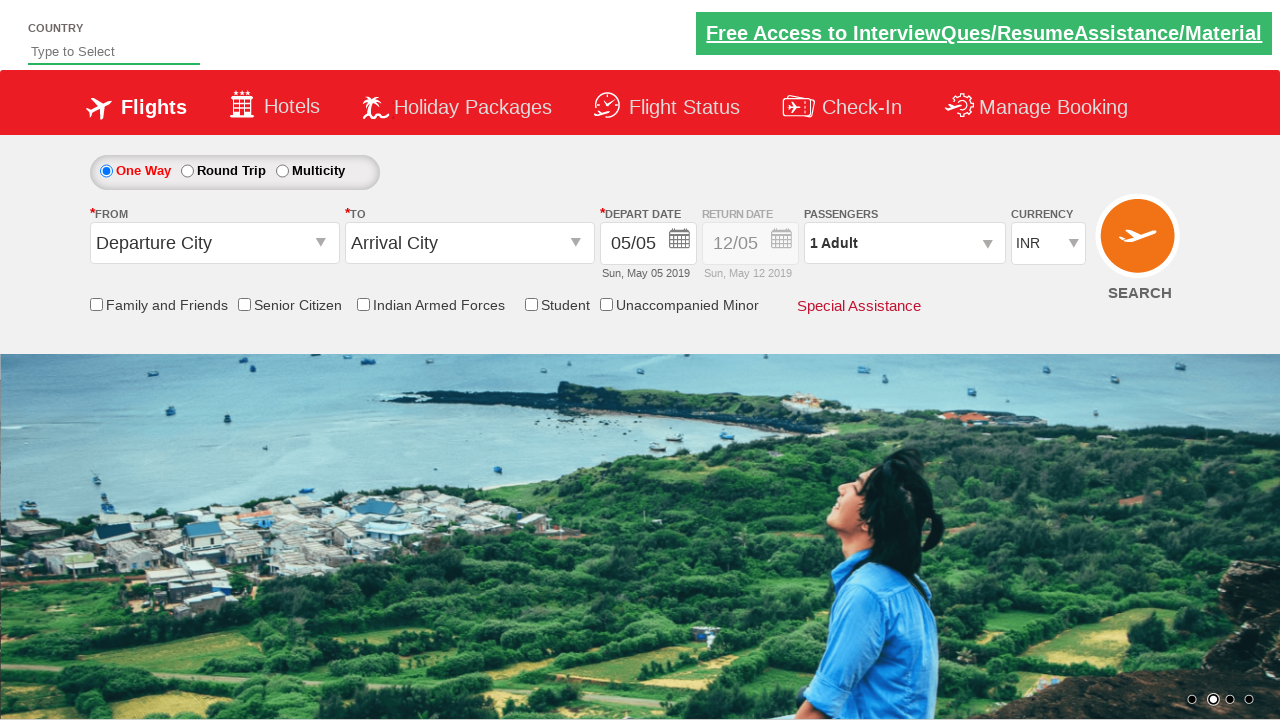

Selected dropdown option by index 1 on #ctl00_mainContent_DropDownListCurrency
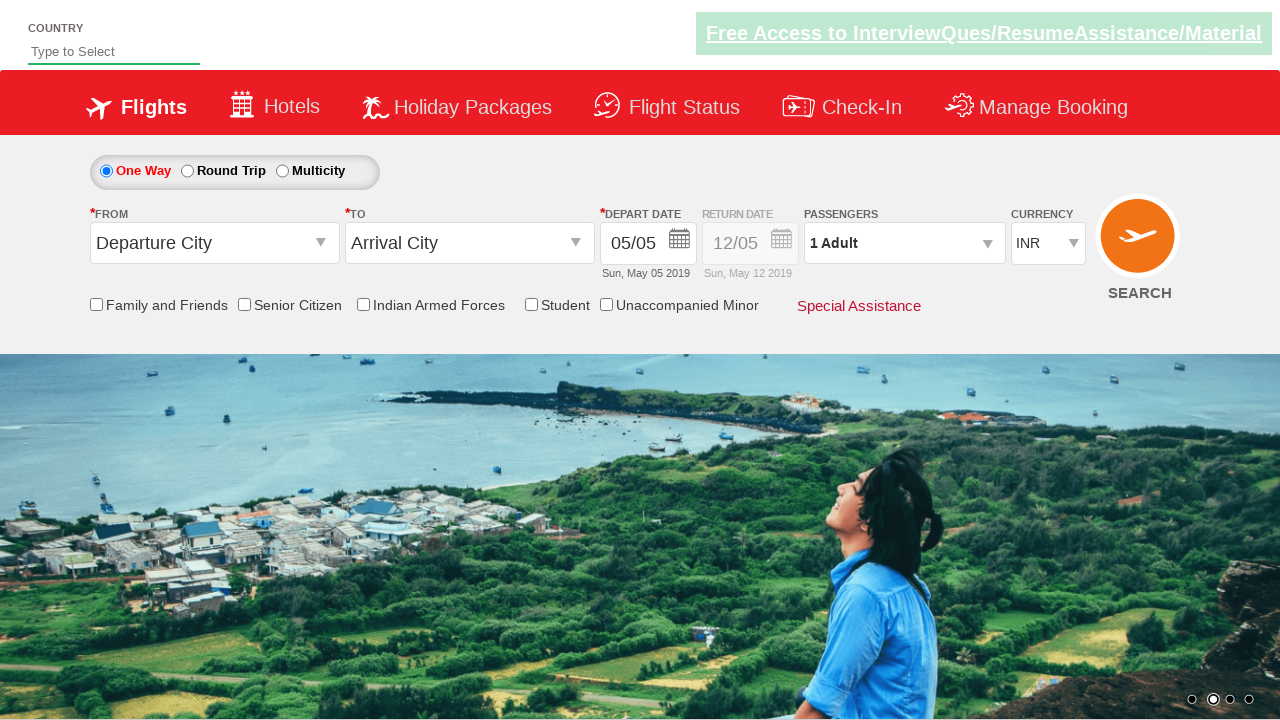

Selected dropdown option by value 'USD' on #ctl00_mainContent_DropDownListCurrency
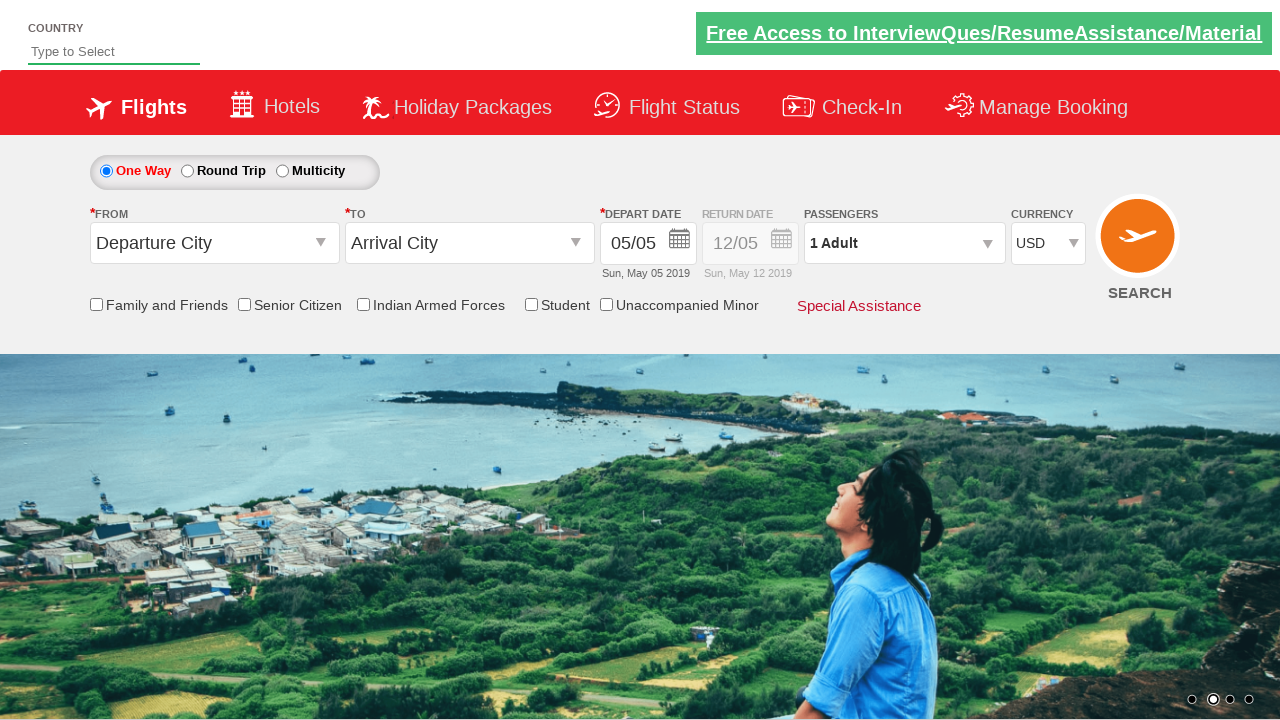

Selected dropdown option by visible text 'AED' on #ctl00_mainContent_DropDownListCurrency
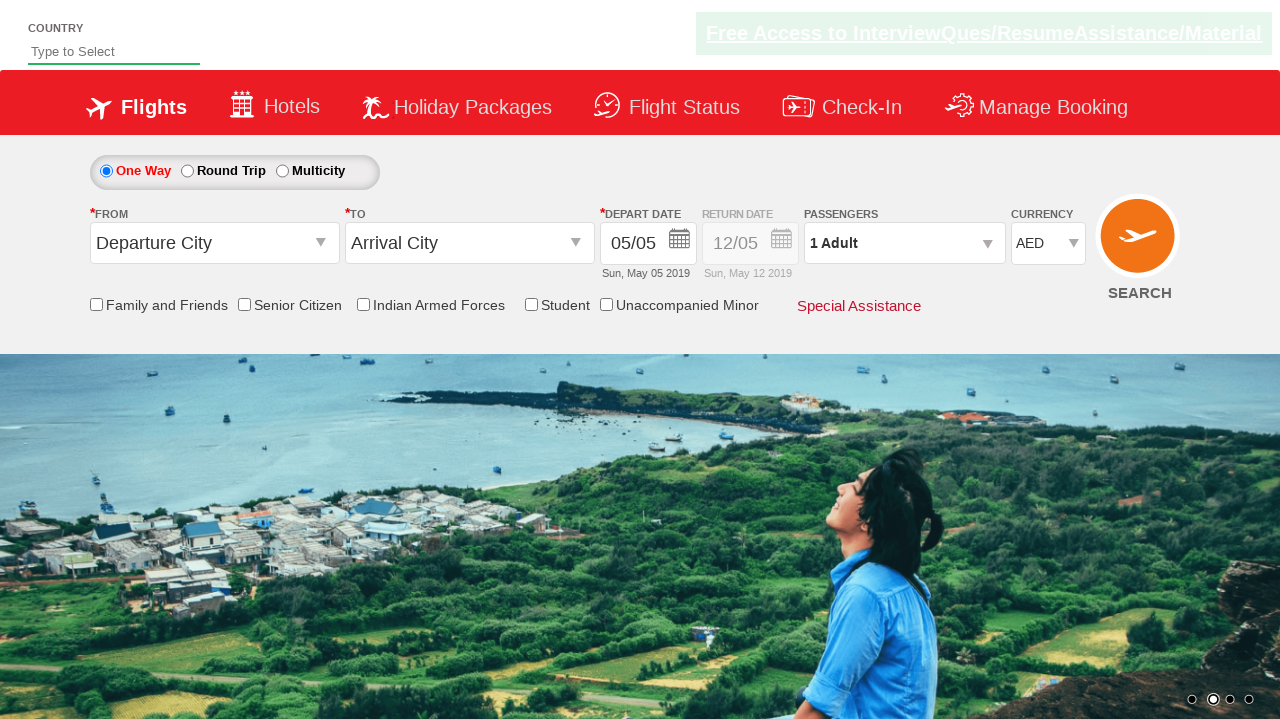

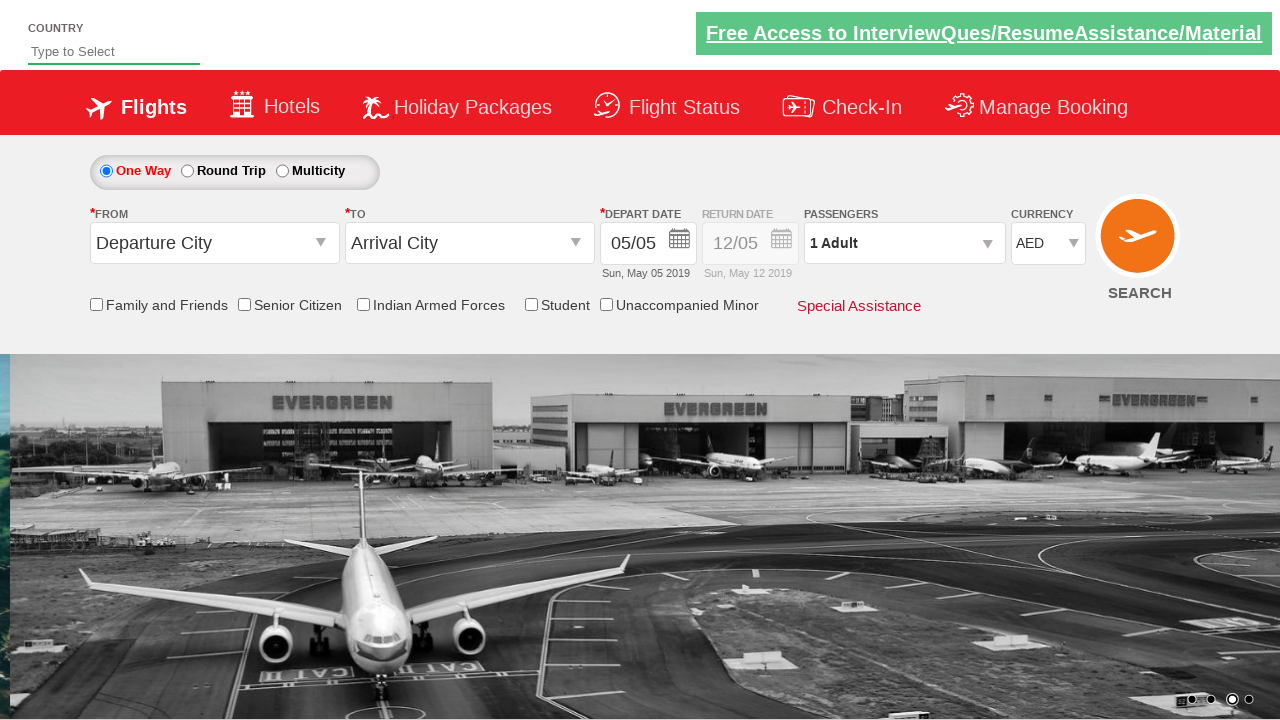